Tests an e-commerce shopping flow by searching for products containing "ber", adding all matching products to cart, proceeding to checkout, and applying a promo code to verify discount is applied.

Starting URL: https://rahulshettyacademy.com/seleniumPractise/#/

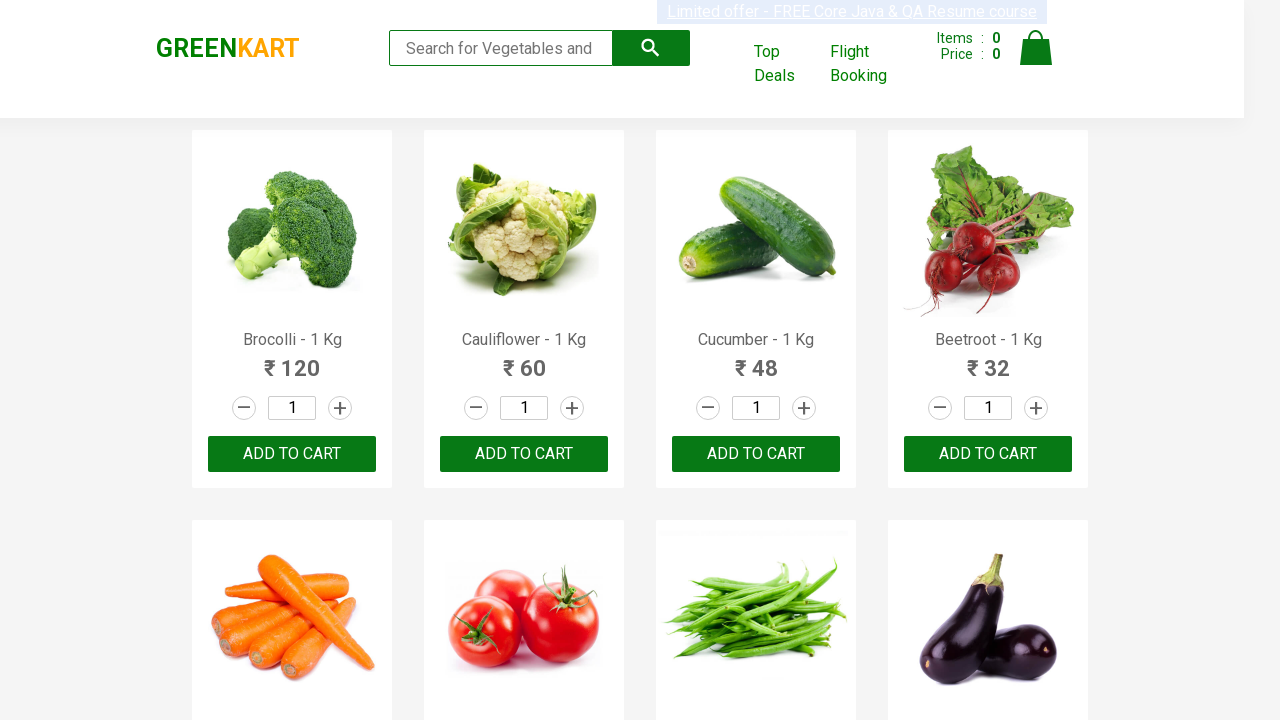

Filled search field with 'ber' on input.search-keyword
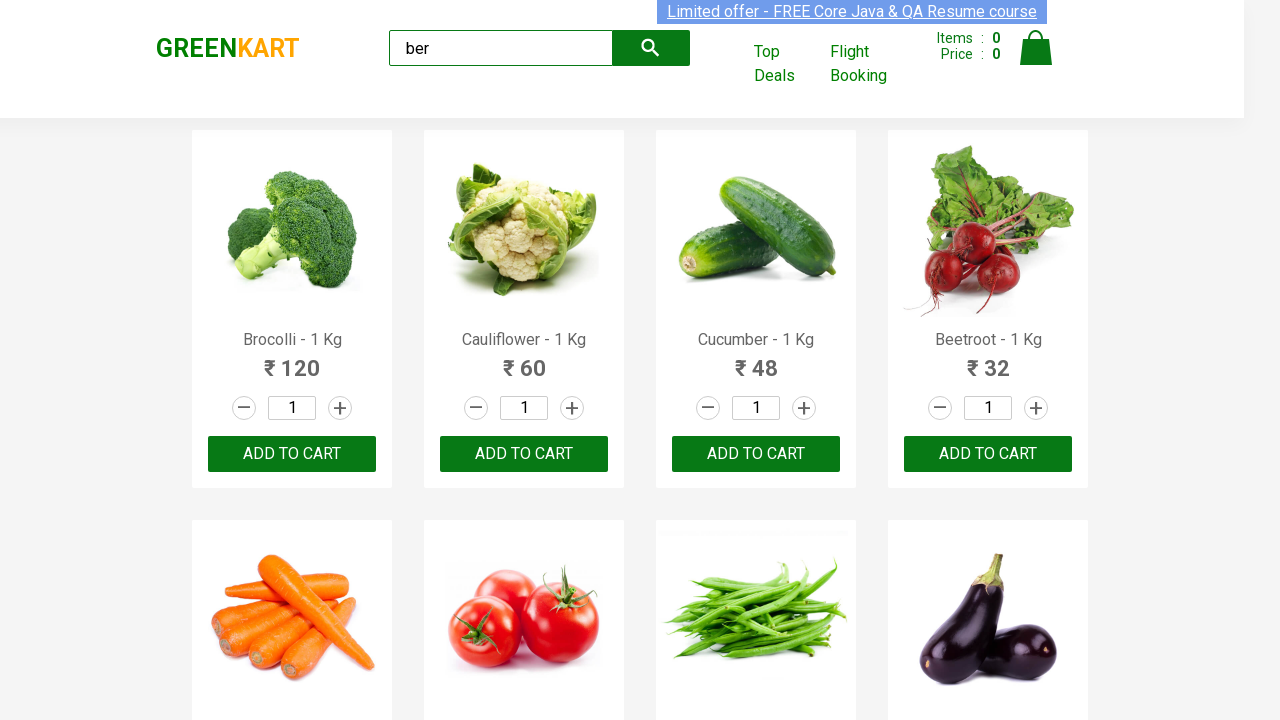

Waited 2 seconds for search results to load
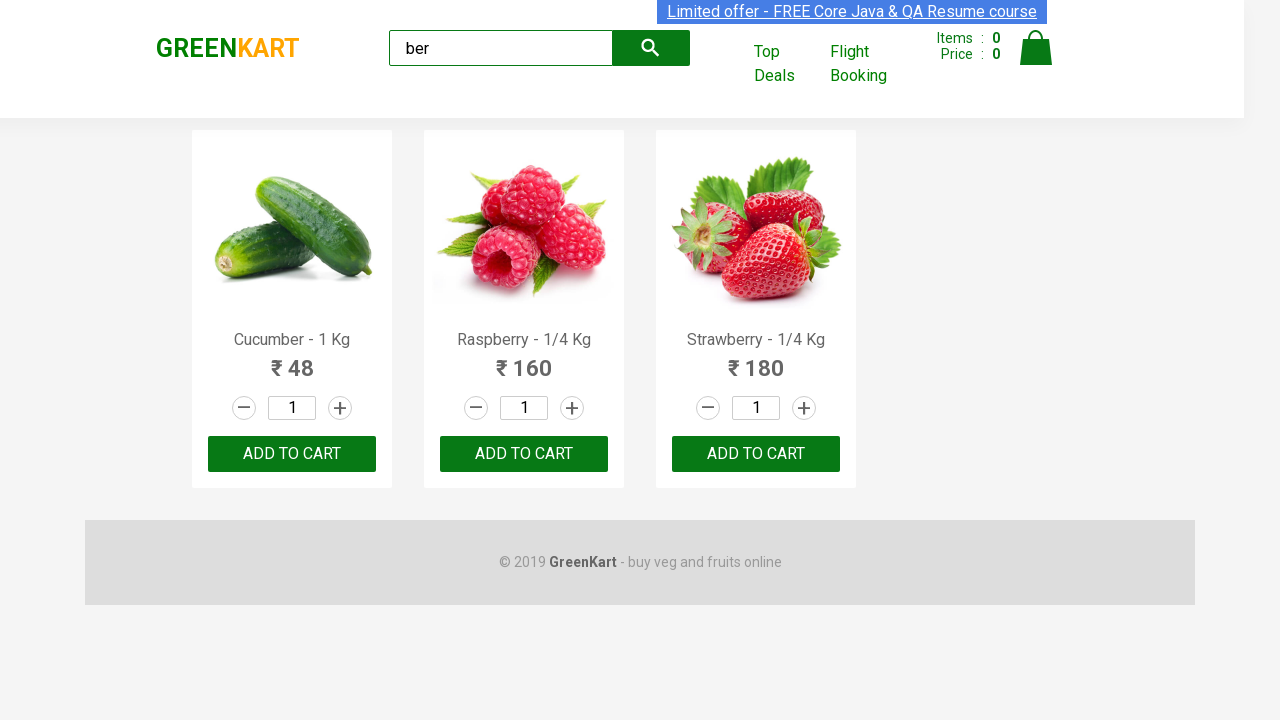

Verified that 3 products matching 'ber' were found
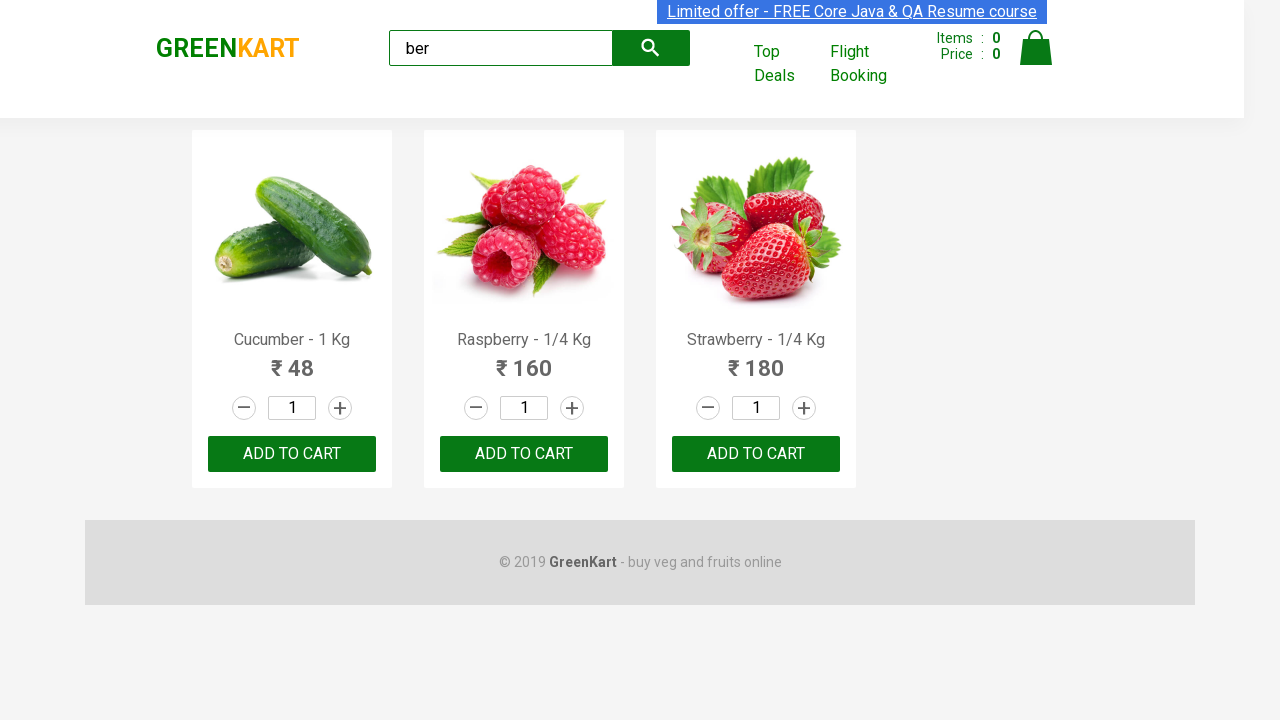

Clicked 'Add to Cart' button for product 1 at (292, 454) on xpath=//div[@class='product-action']/button >> nth=0
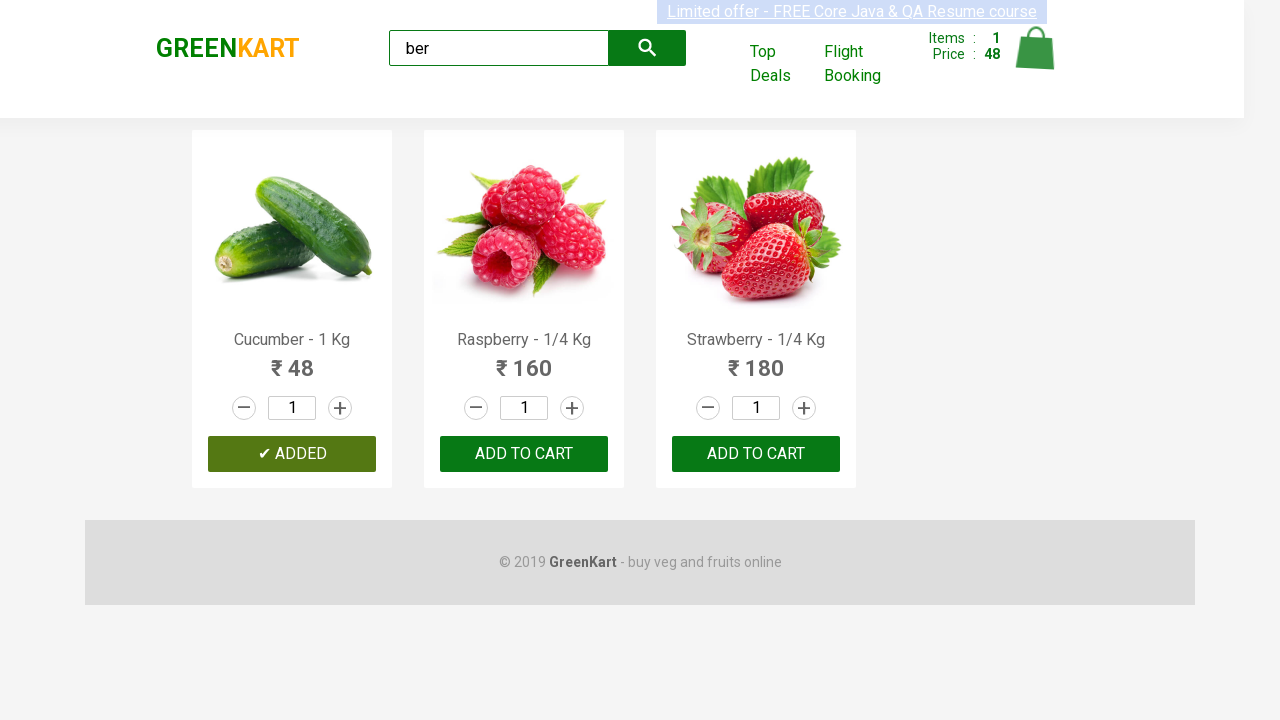

Clicked 'Add to Cart' button for product 2 at (524, 454) on xpath=//div[@class='product-action']/button >> nth=1
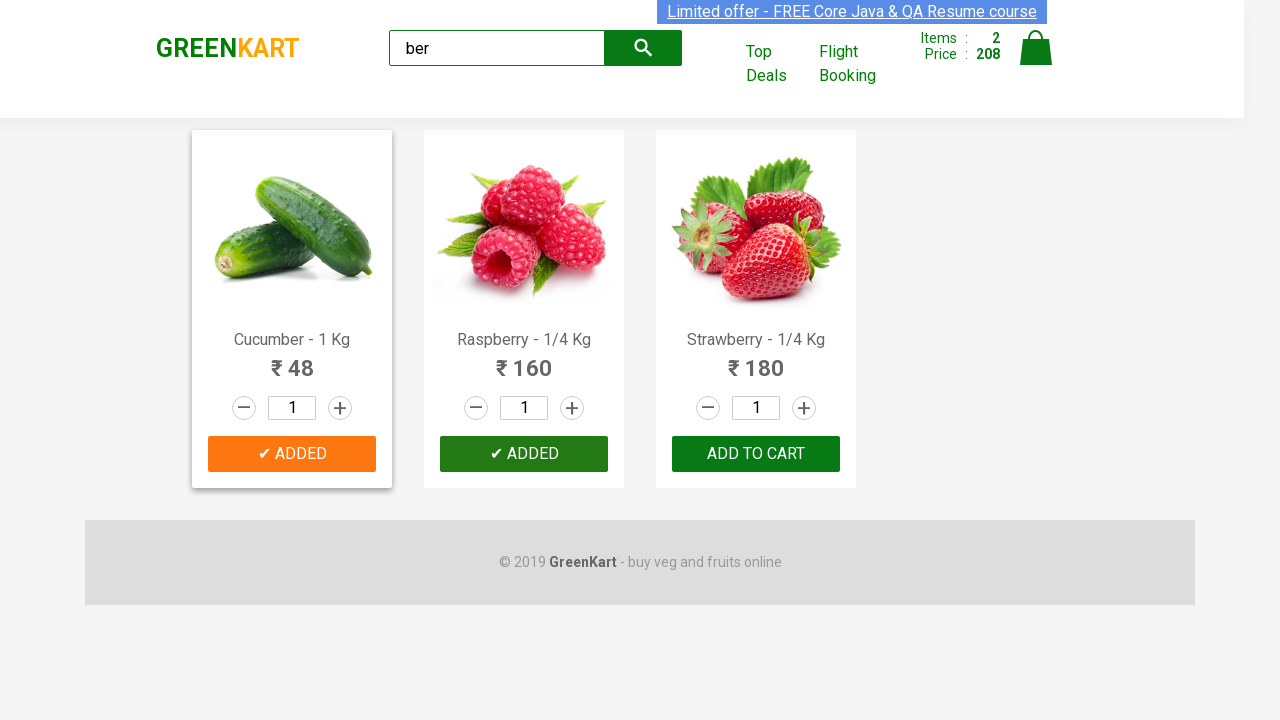

Clicked 'Add to Cart' button for product 3 at (756, 454) on xpath=//div[@class='product-action']/button >> nth=2
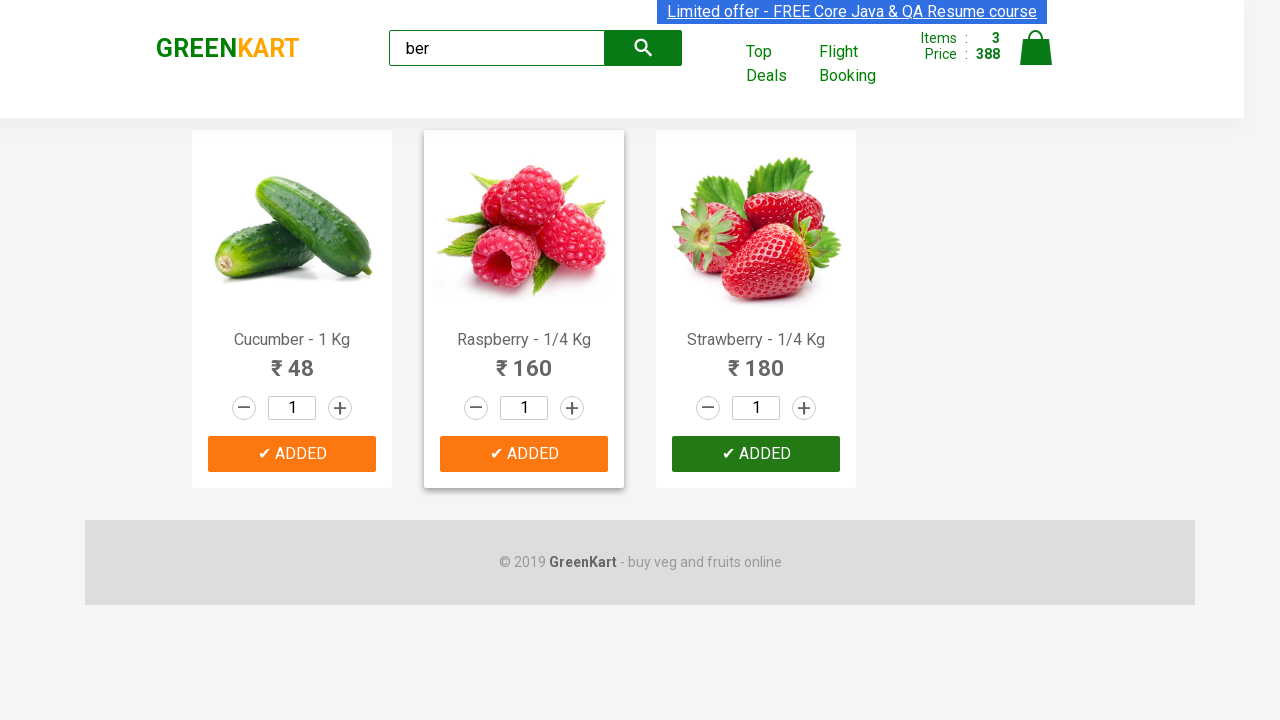

Clicked cart icon to view shopping cart at (1036, 48) on img[alt='Cart']
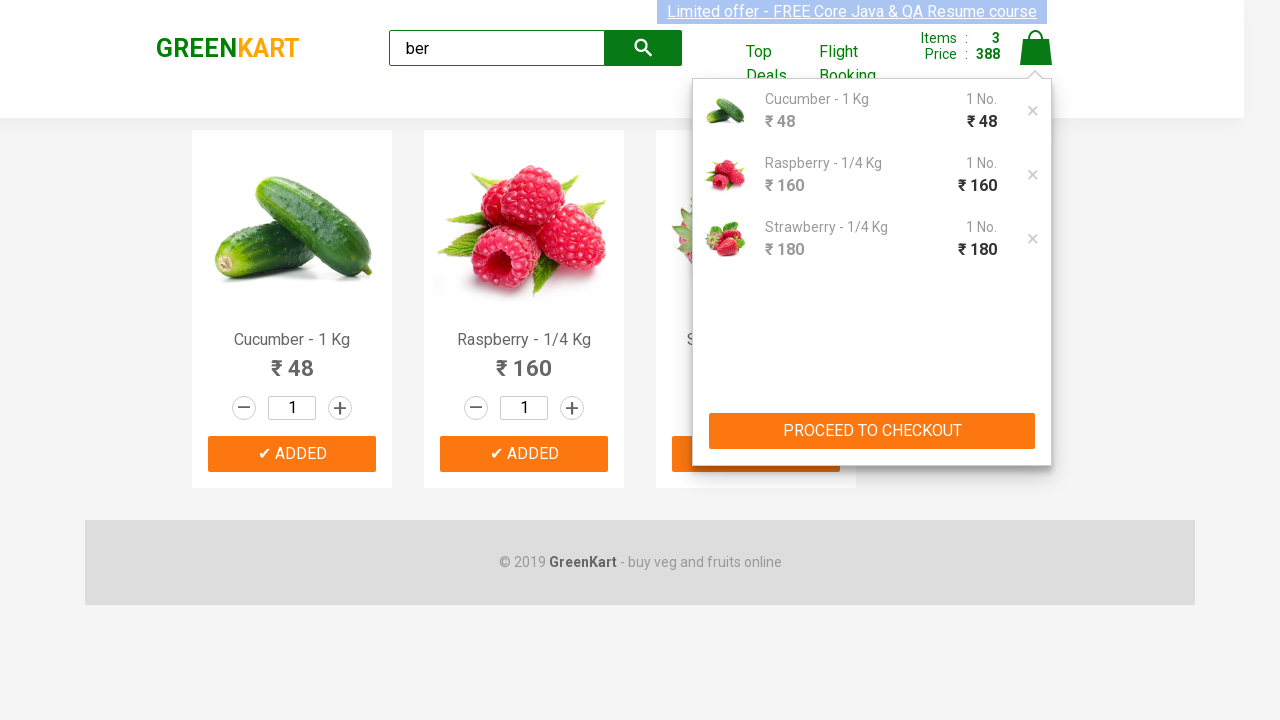

Clicked 'PROCEED TO CHECKOUT' button at (872, 431) on xpath=//button[text()='PROCEED TO CHECKOUT']
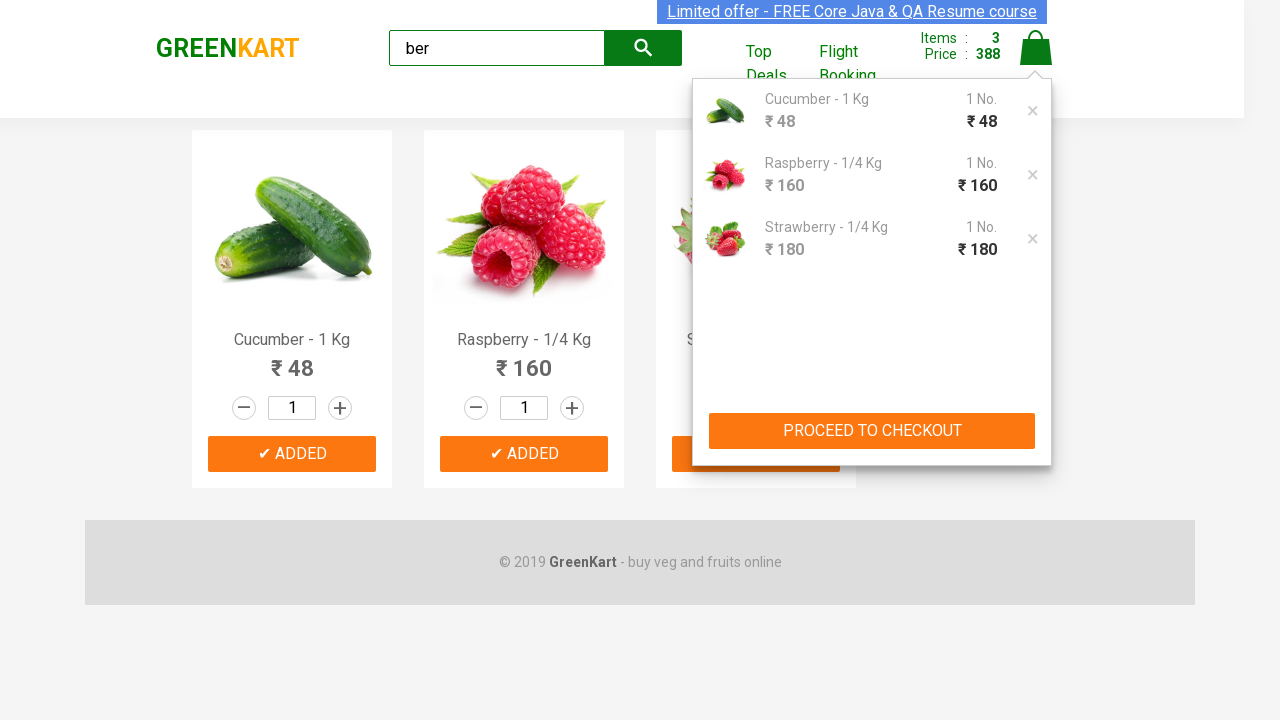

Promo code input field became visible
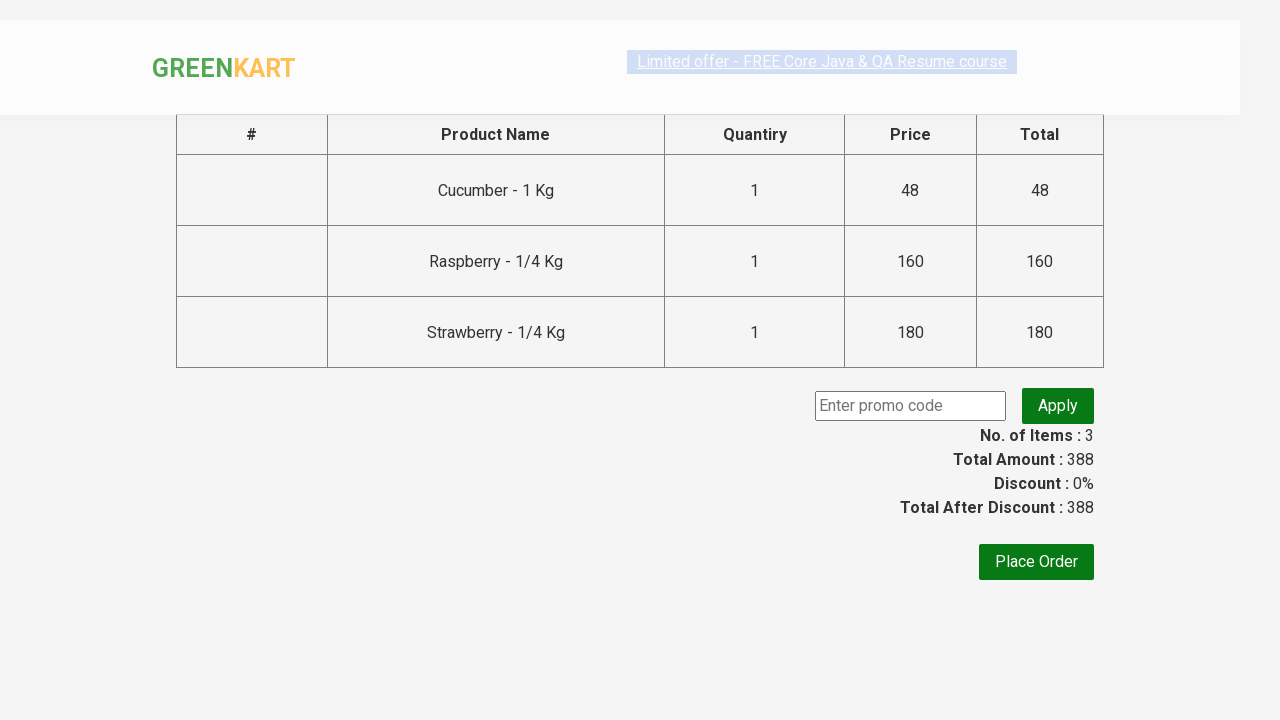

Entered promo code 'rahulshettyacademy' on .promoCode
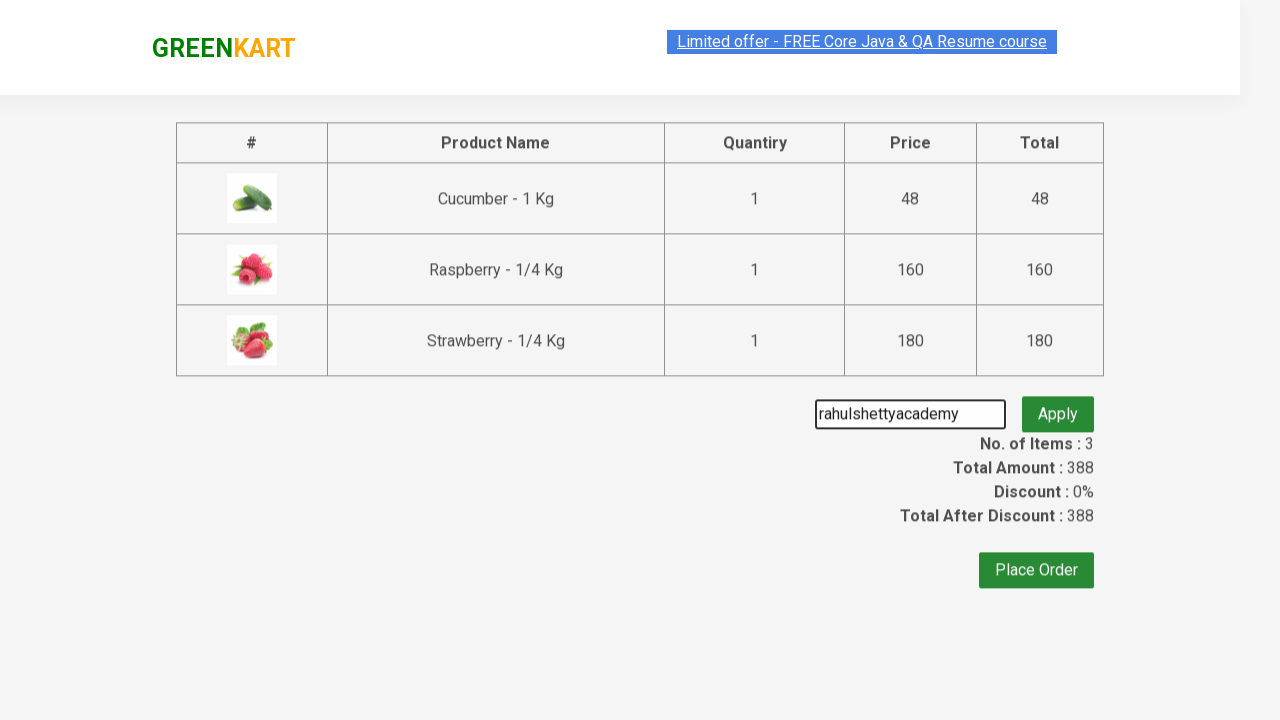

Clicked apply promo button at (1058, 406) on .promoBtn
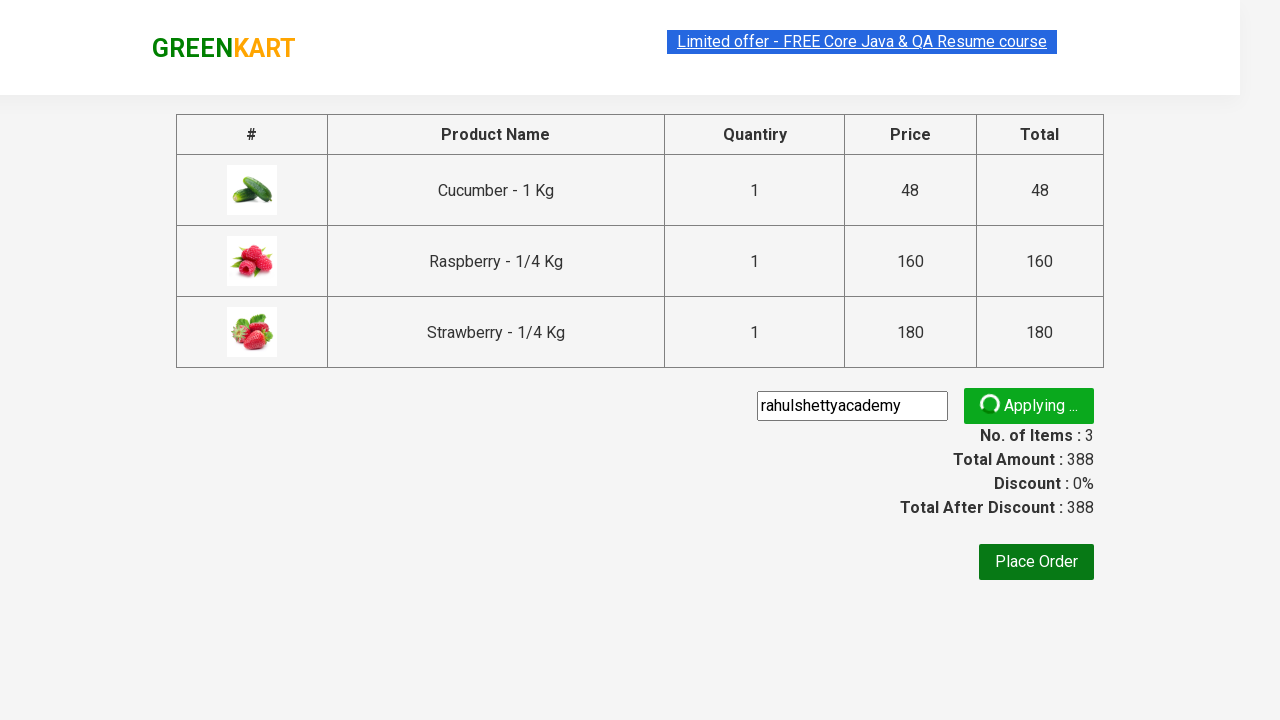

Promo discount confirmation message appeared
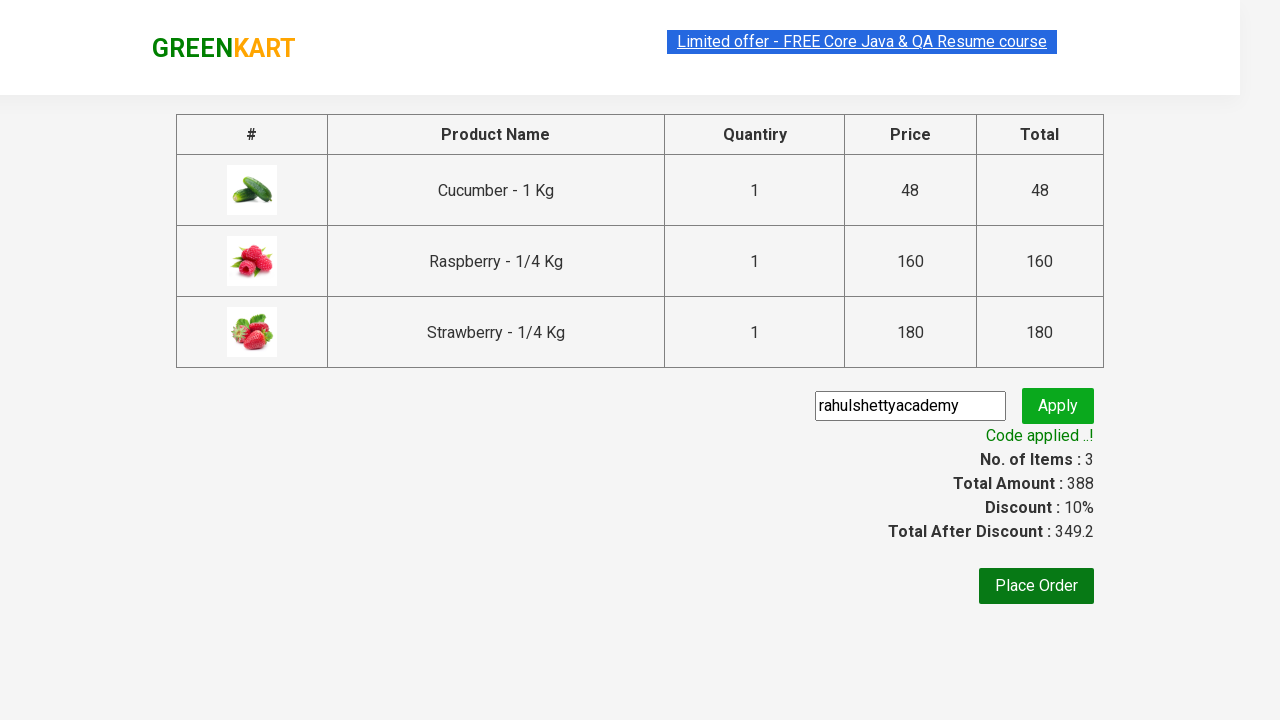

Total amount element is now visible after applying discount
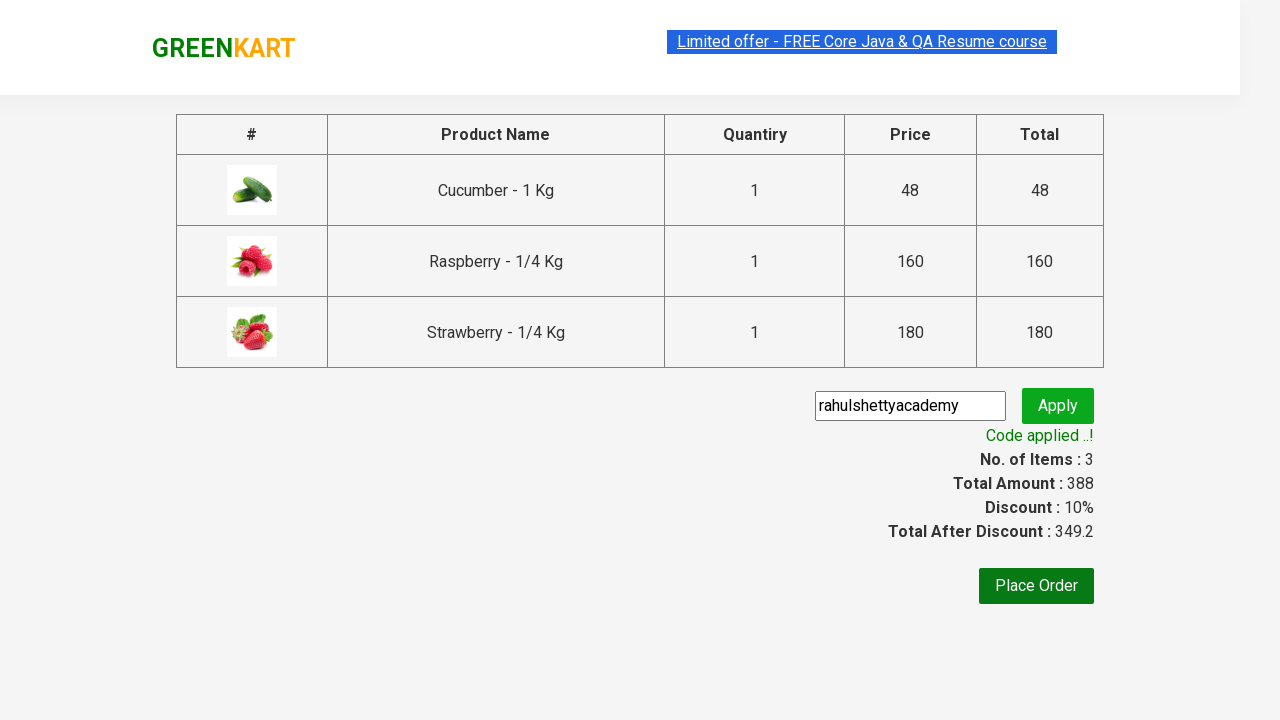

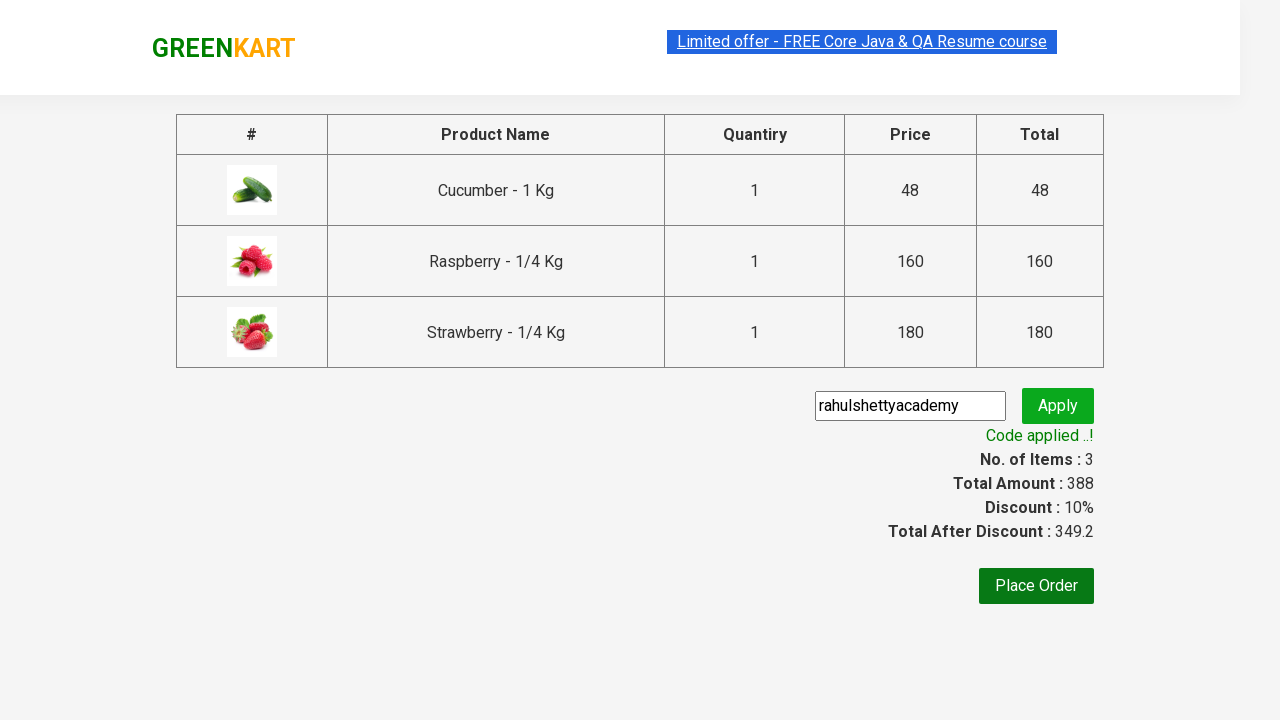